Tests navigation to API page, scrolls to footer element, then scrolls to and clicks a navigation element to verify WebDriver protocol section appears

Starting URL: https://webdriver.io/

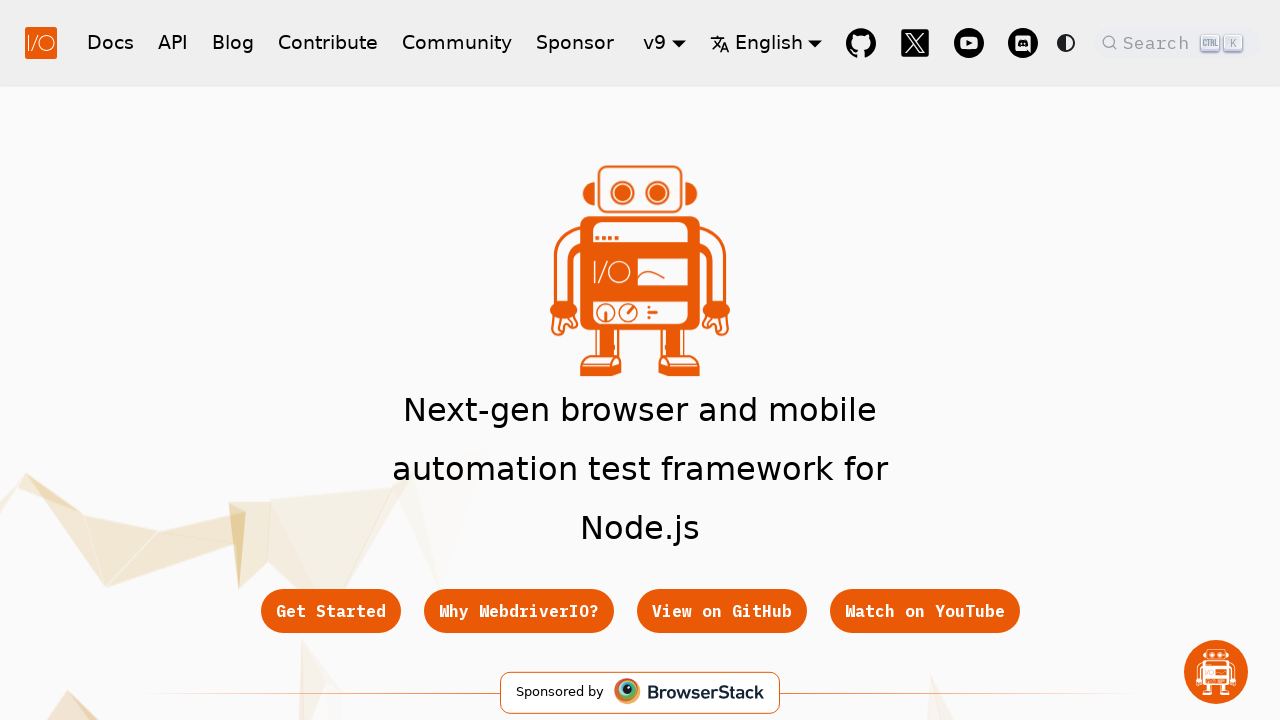

Clicked API link in navigation at (173, 42) on xpath=//*[@id="__docusaurus"]/nav/div[1]/div[1]/a[3]
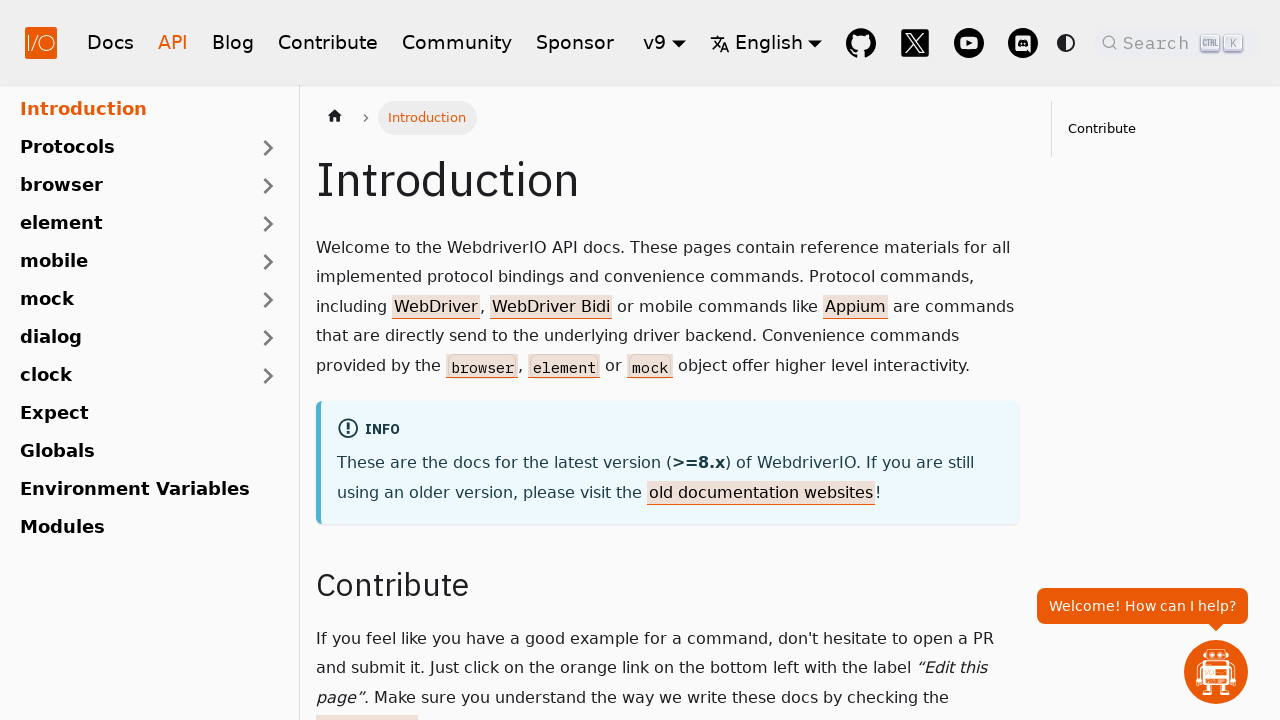

Navigated to API page
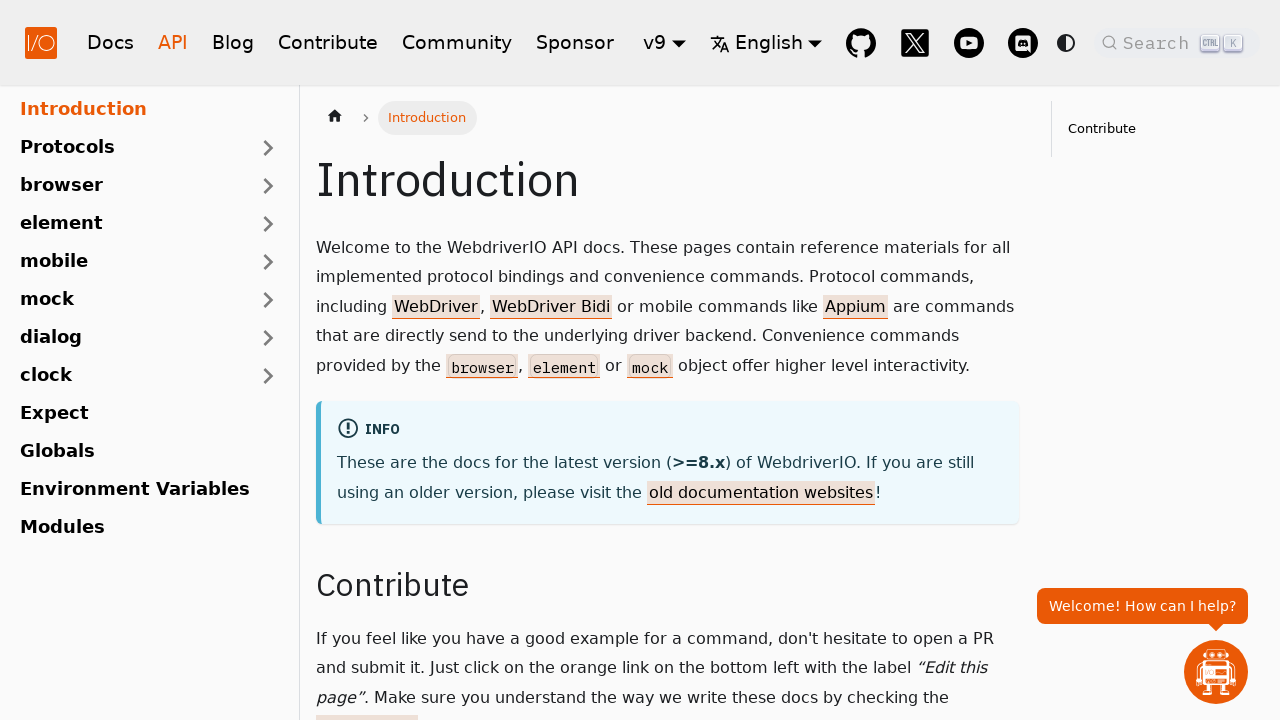

Scrolled footer element into view
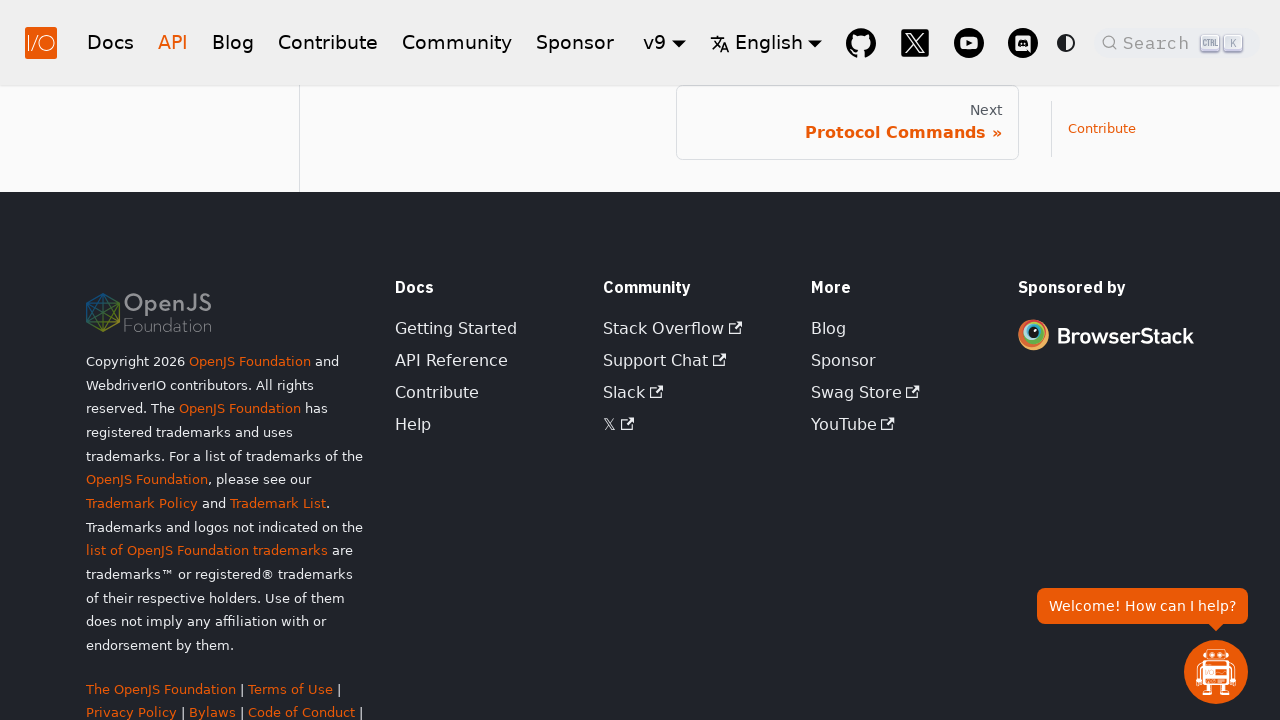

Scrolled navigation element into view
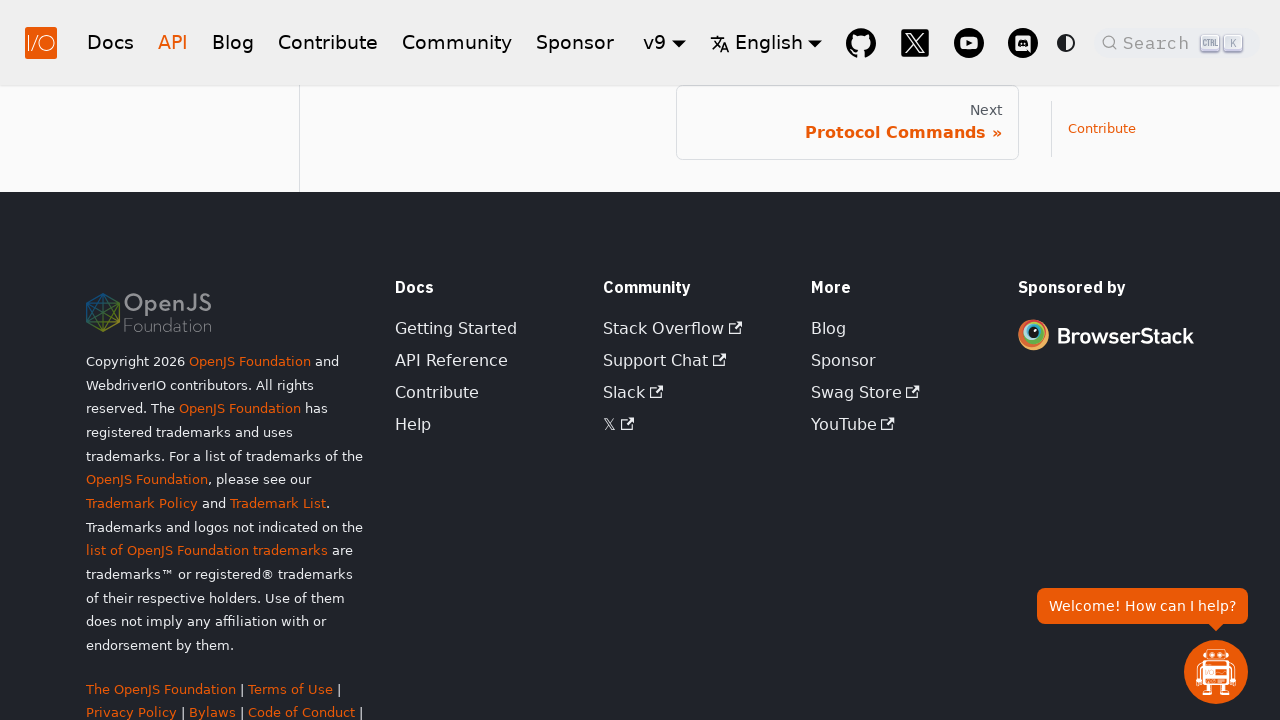

Clicked navigation element at (847, 122) on xpath=//*[@id="__docusaurus_skipToContent_fallback"]/div/div/main/div/div/div[1]
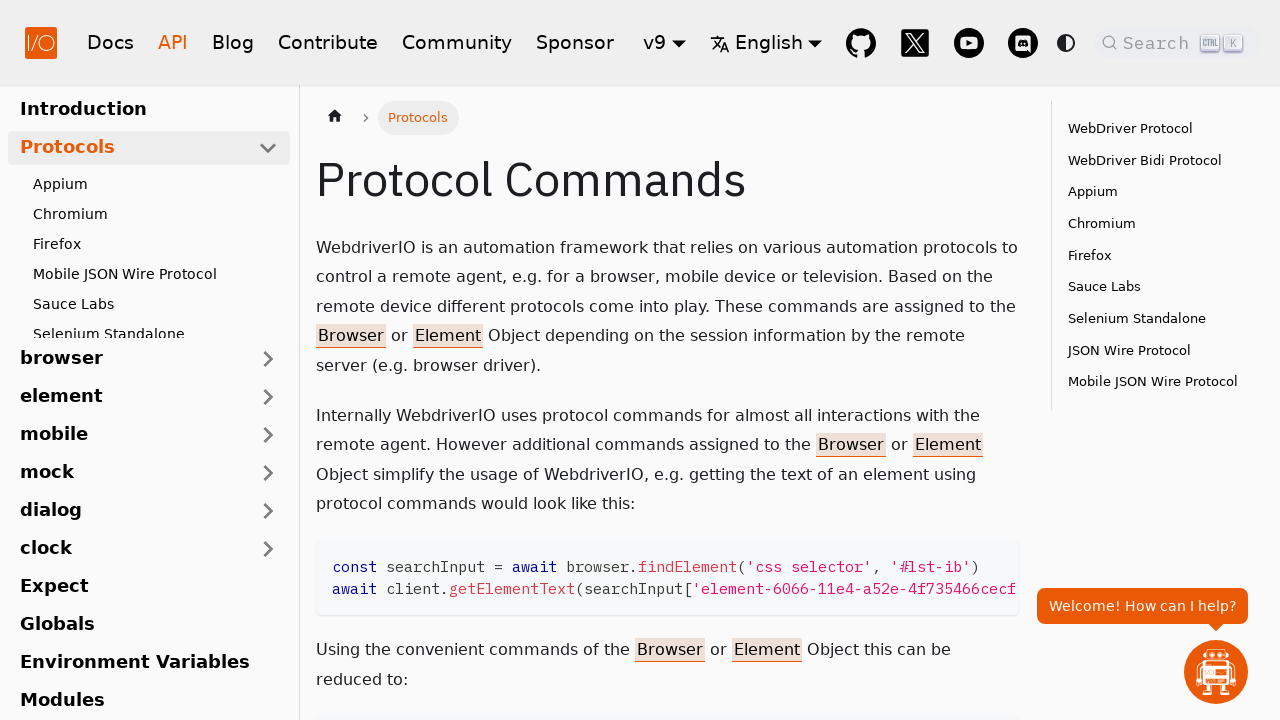

WebDriver protocol section appeared and is visible
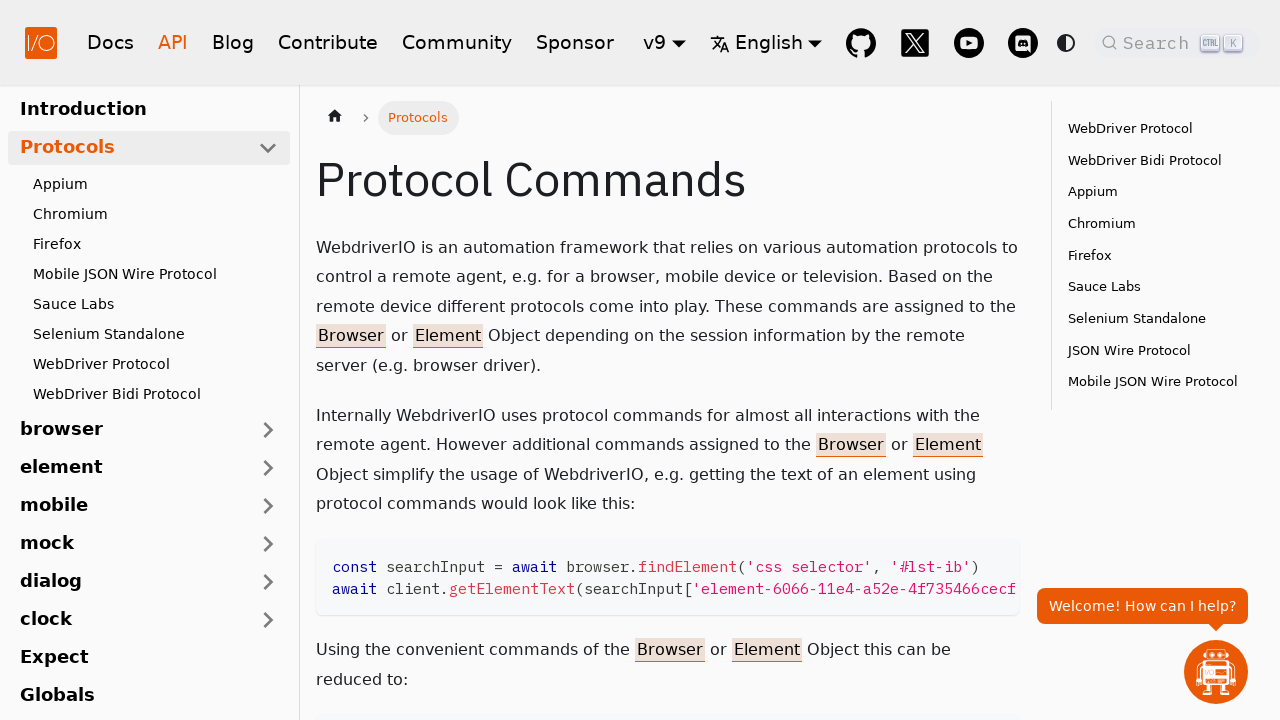

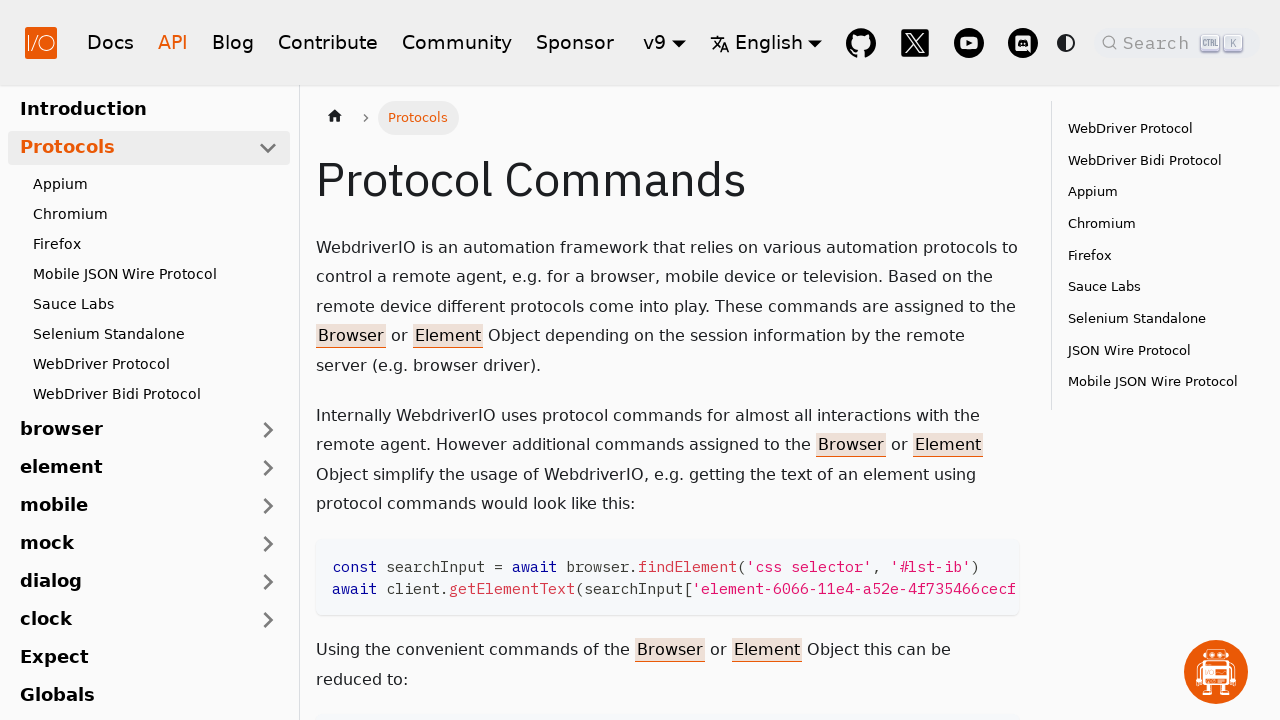